Tests navigation on an e-commerce demo site by clicking on the speakers category and verifying that the "BUY NOW" button is displayed on the product page.

Starting URL: https://advantageonlineshopping.com

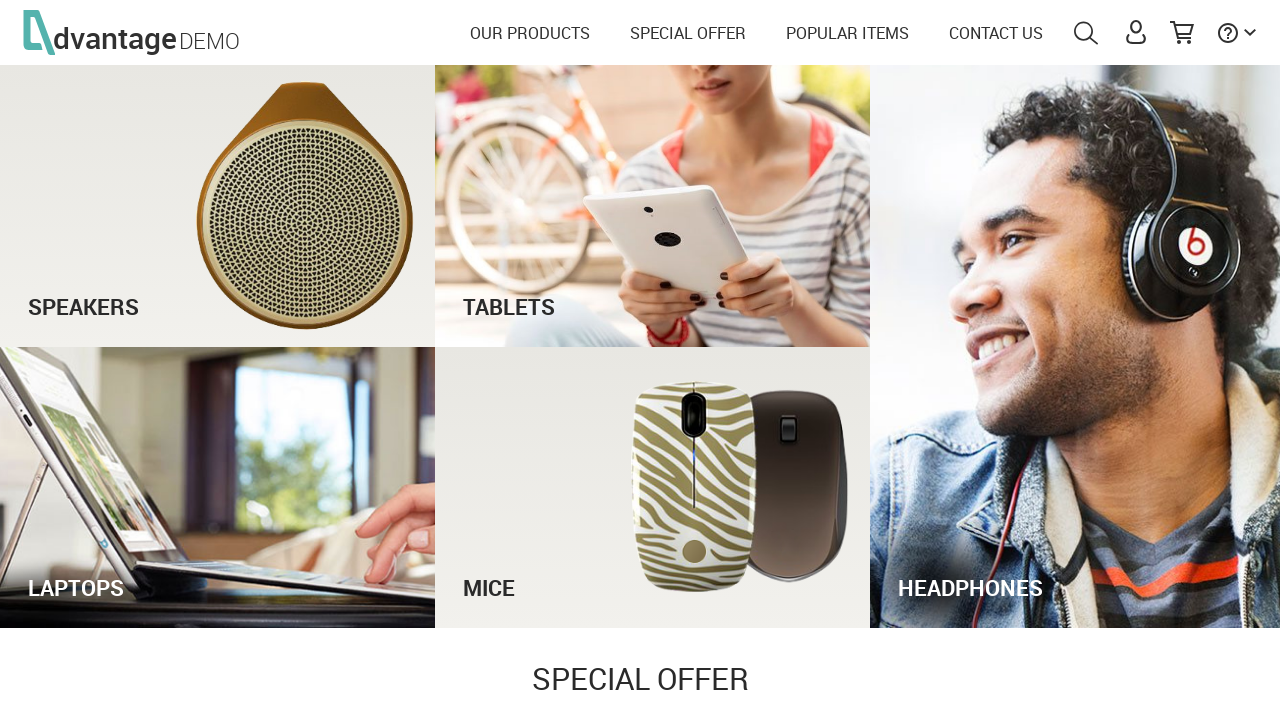

Waited for speakers image to be visible on homepage
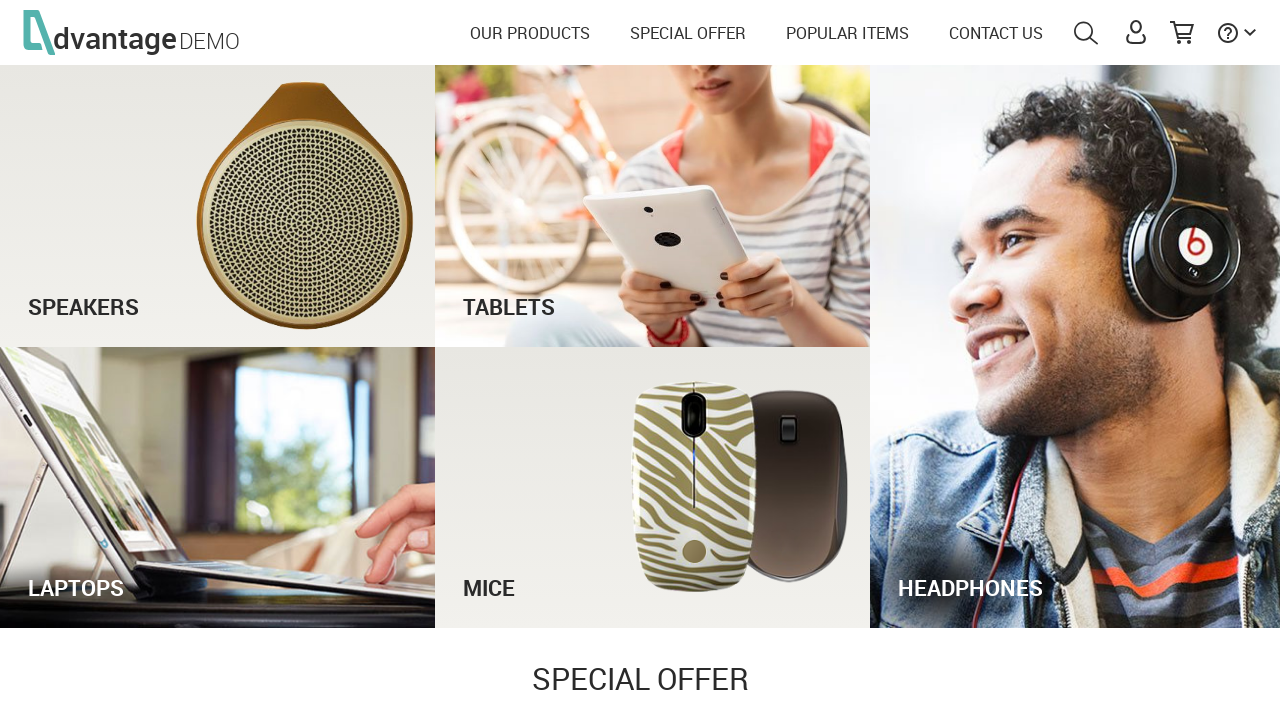

Clicked on speakers category image at (218, 206) on xpath=//*[@id='speakersImg']
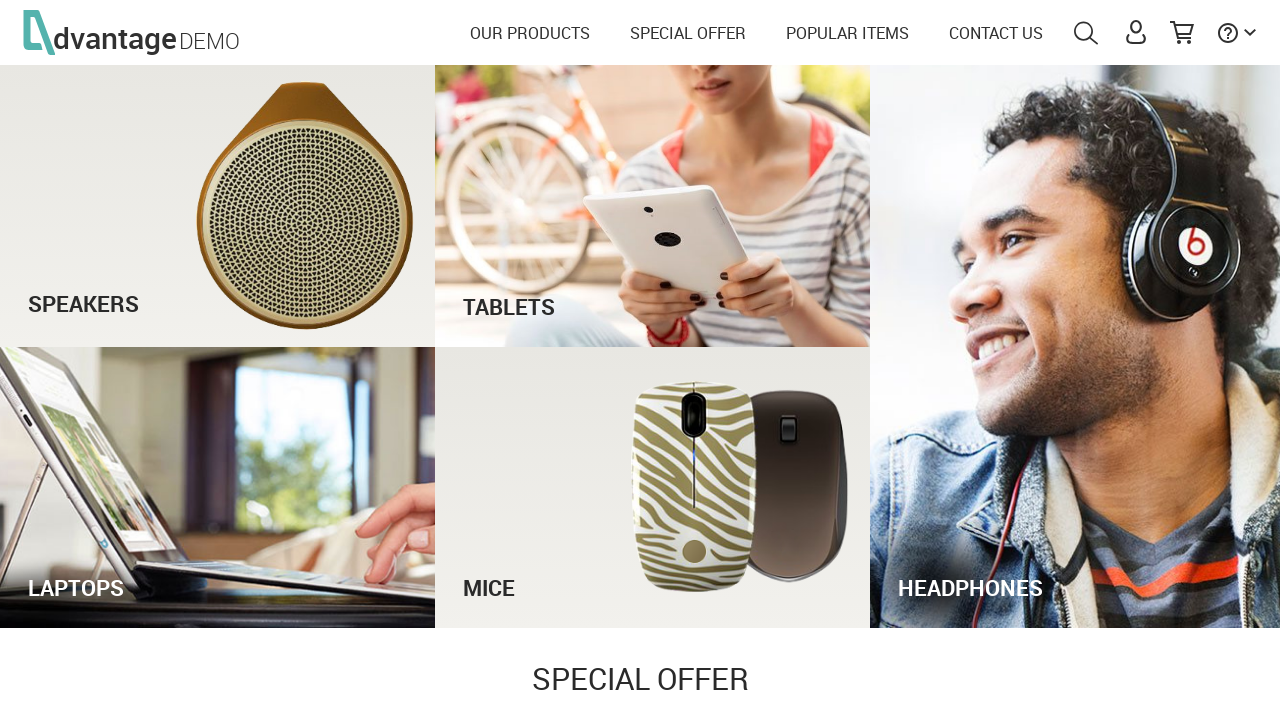

Waited for product page to load and BUY NOW button to appear
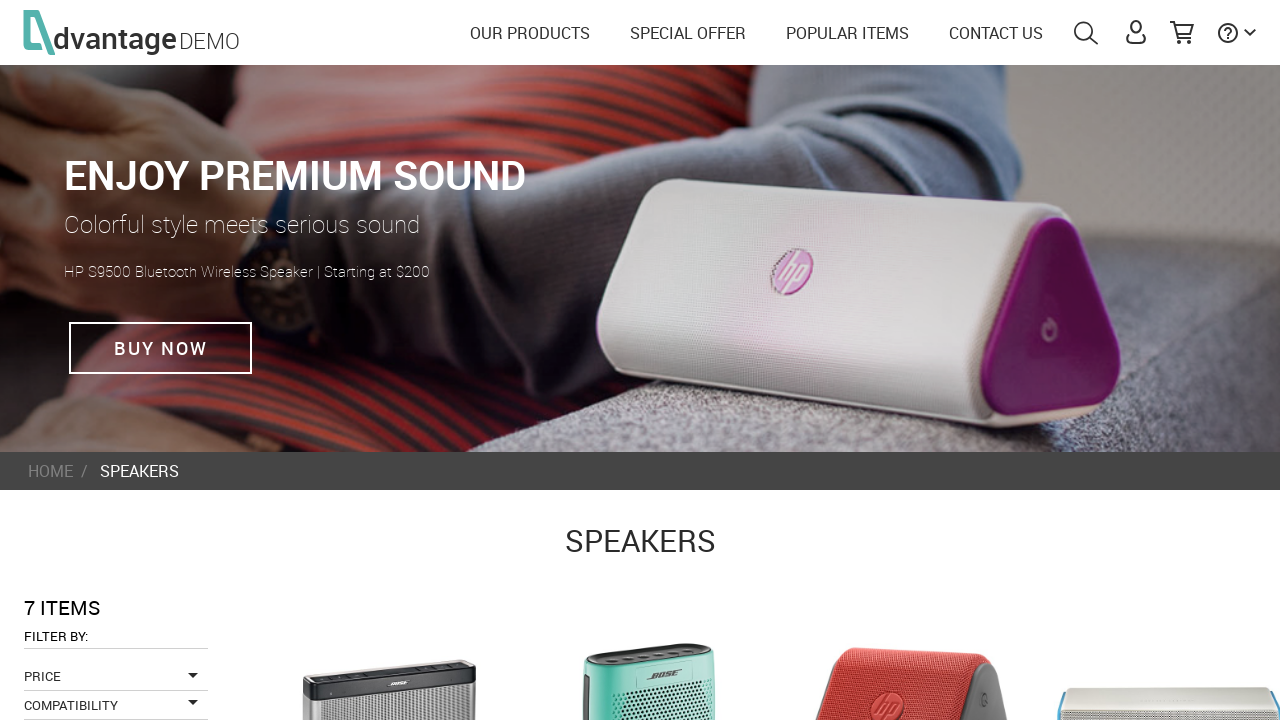

Verified BUY NOW button is visible on product page
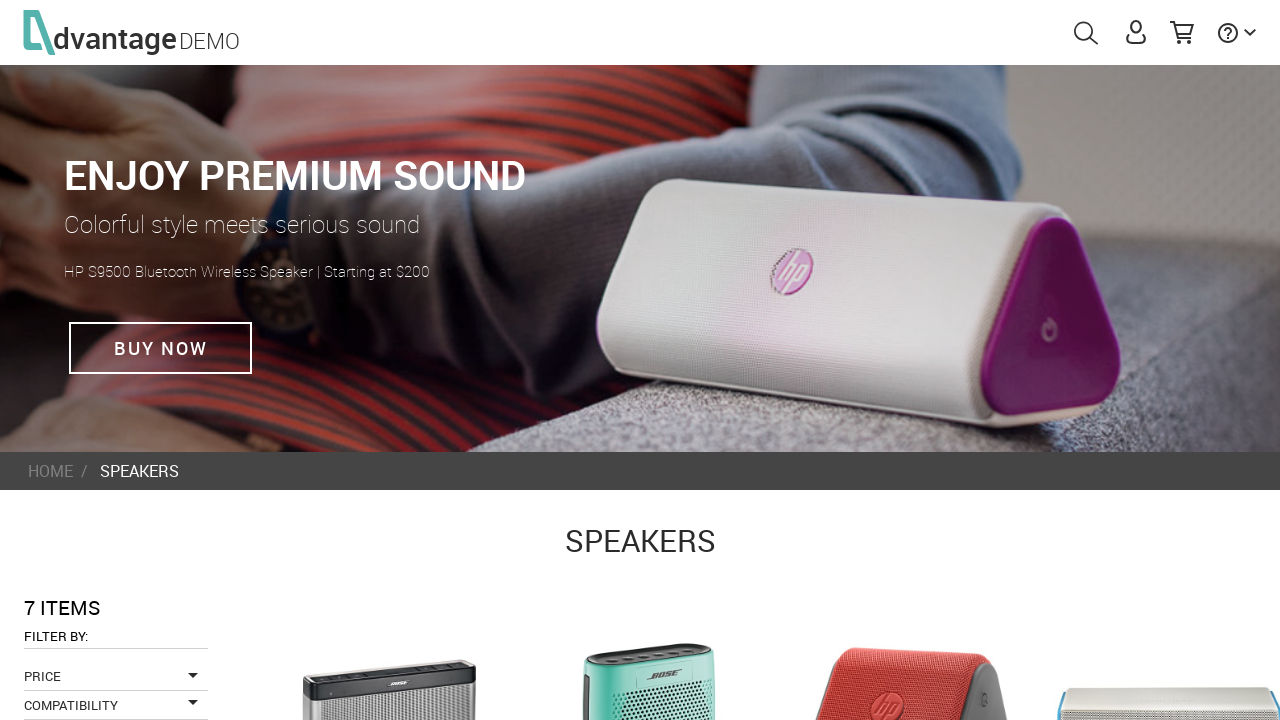

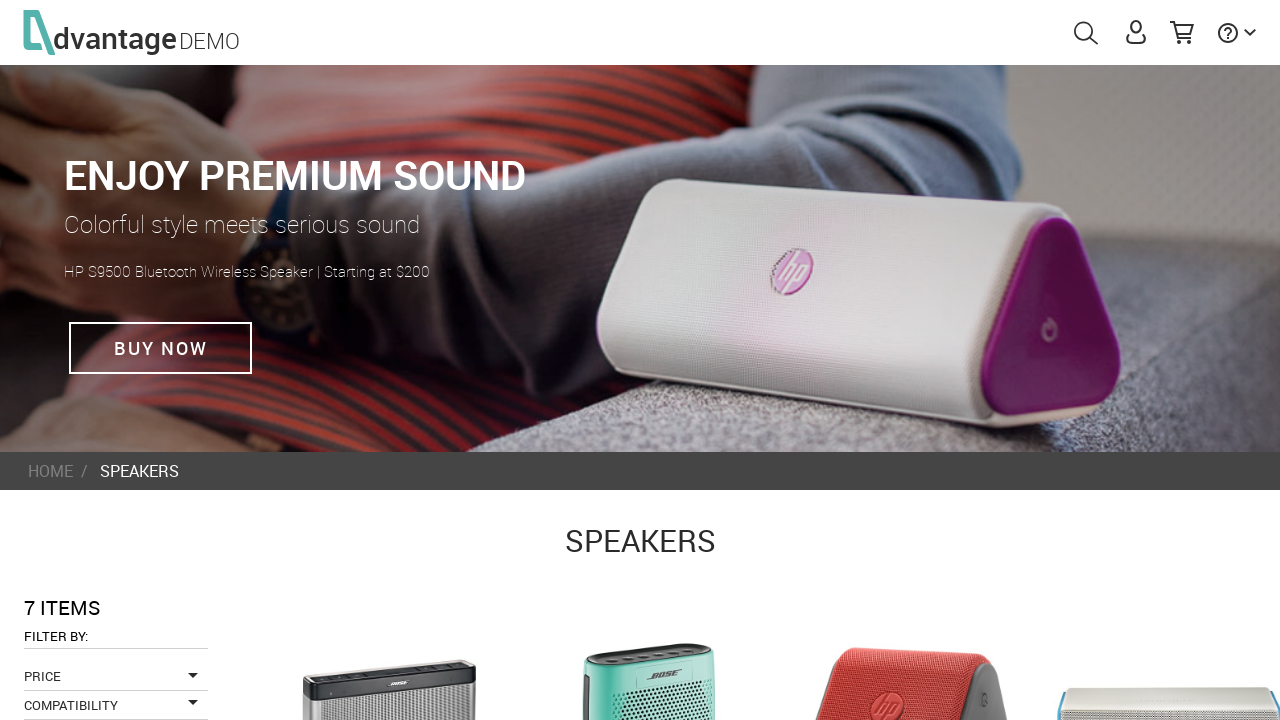